Tests a practice form by filling in name and email fields, then selecting an option from an experience dropdown

Starting URL: https://www.globalsqa.com/samplepagetest/

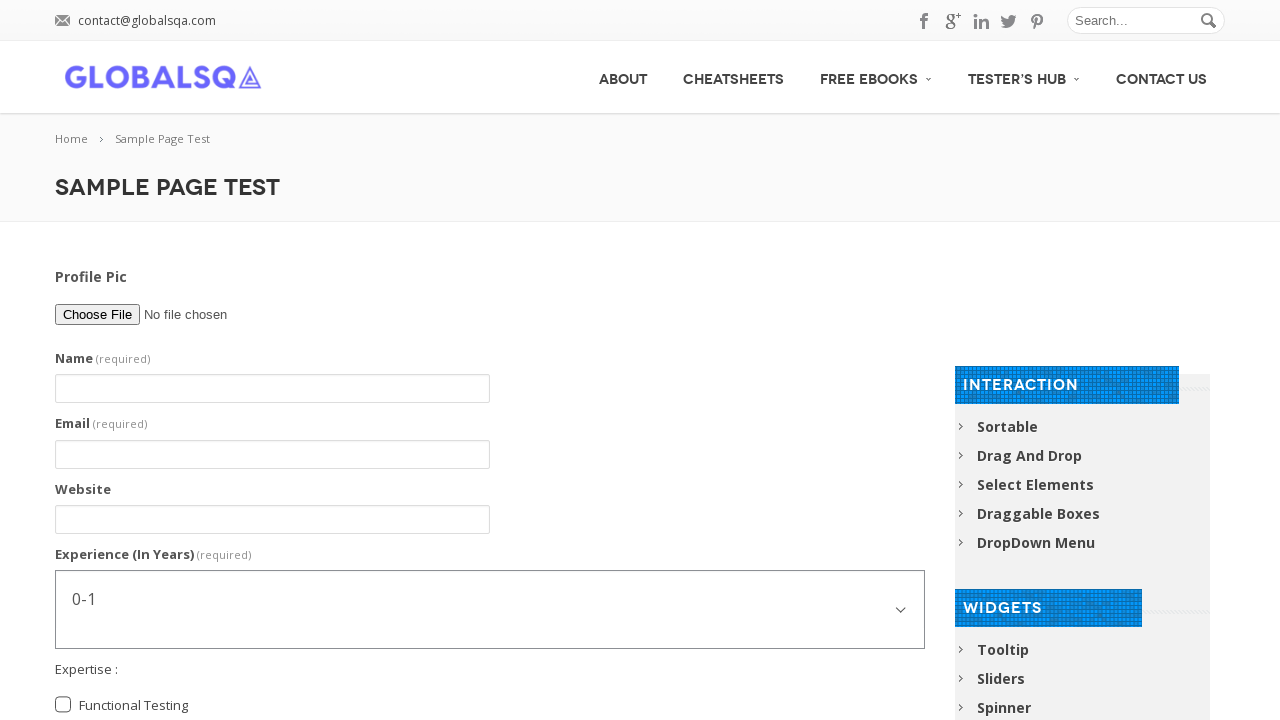

Clicked on the name field at (272, 389) on #g2599-name
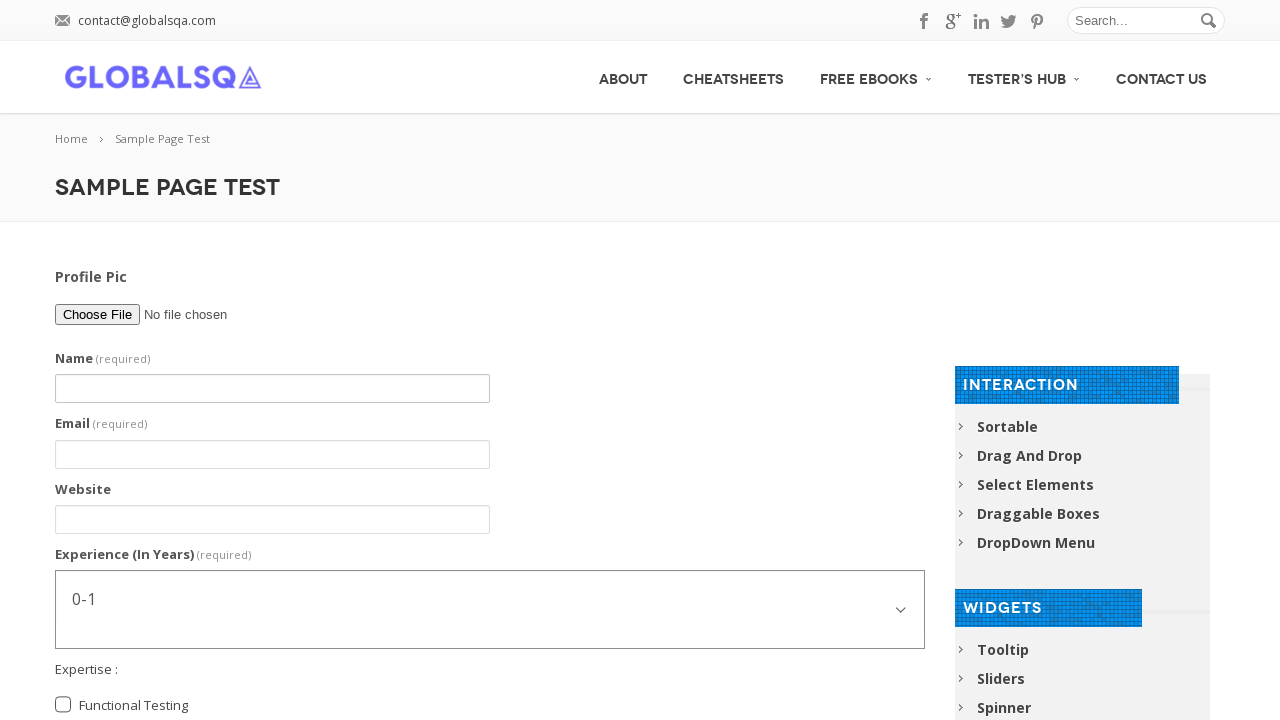

Filled name field with 'Sandip' on #g2599-name
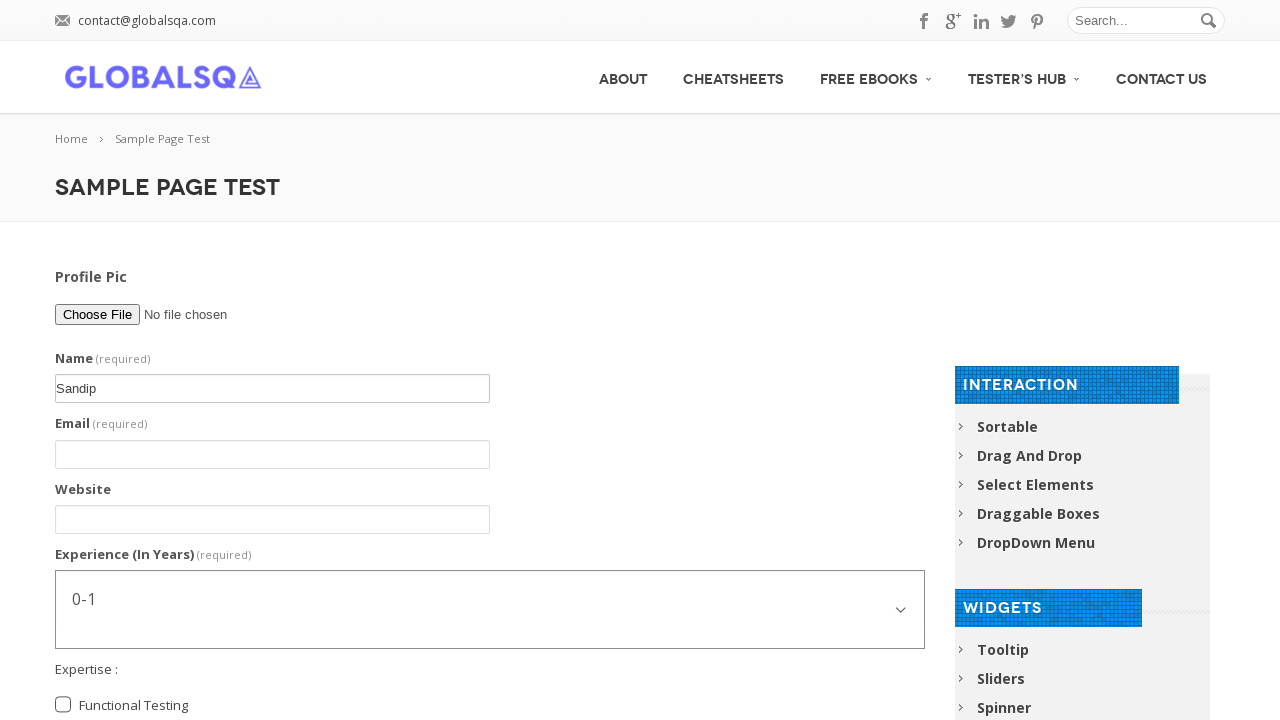

Clicked on the email field at (272, 454) on #g2599-email
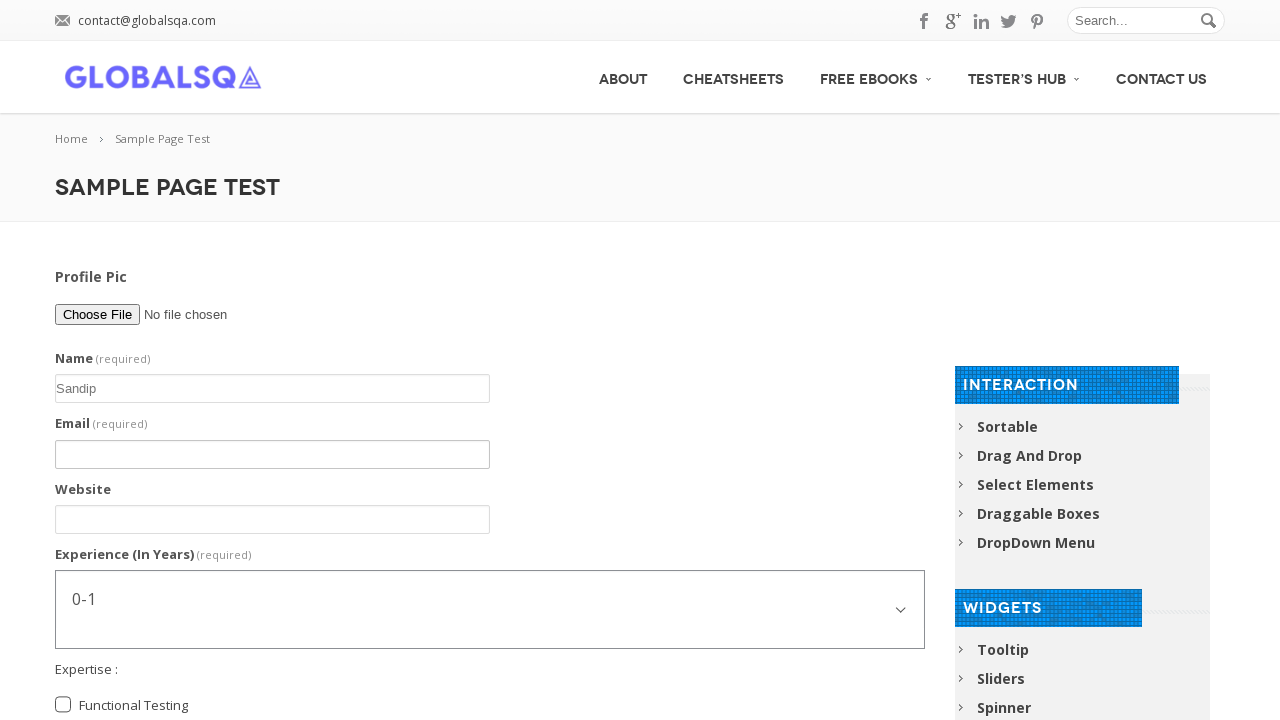

Filled email field with 'testuser@example.com' on #g2599-email
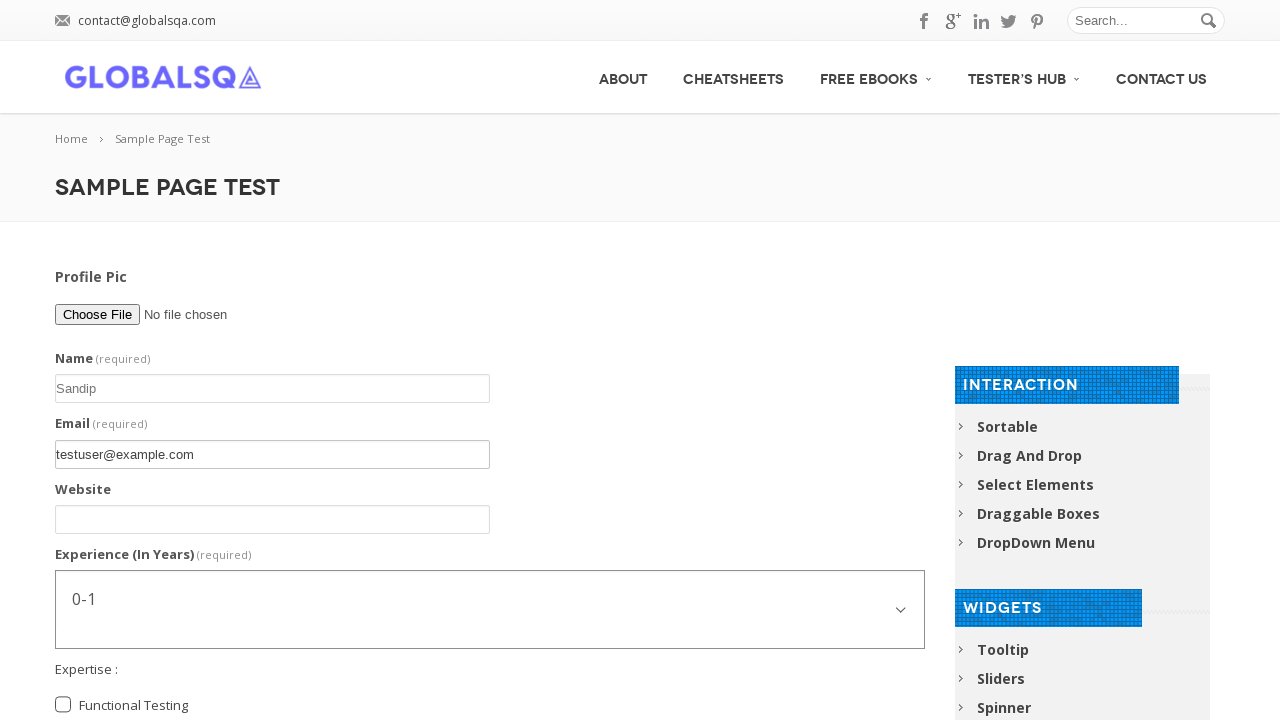

Selected option at index 3 from experience dropdown on #g2599-experienceinyears
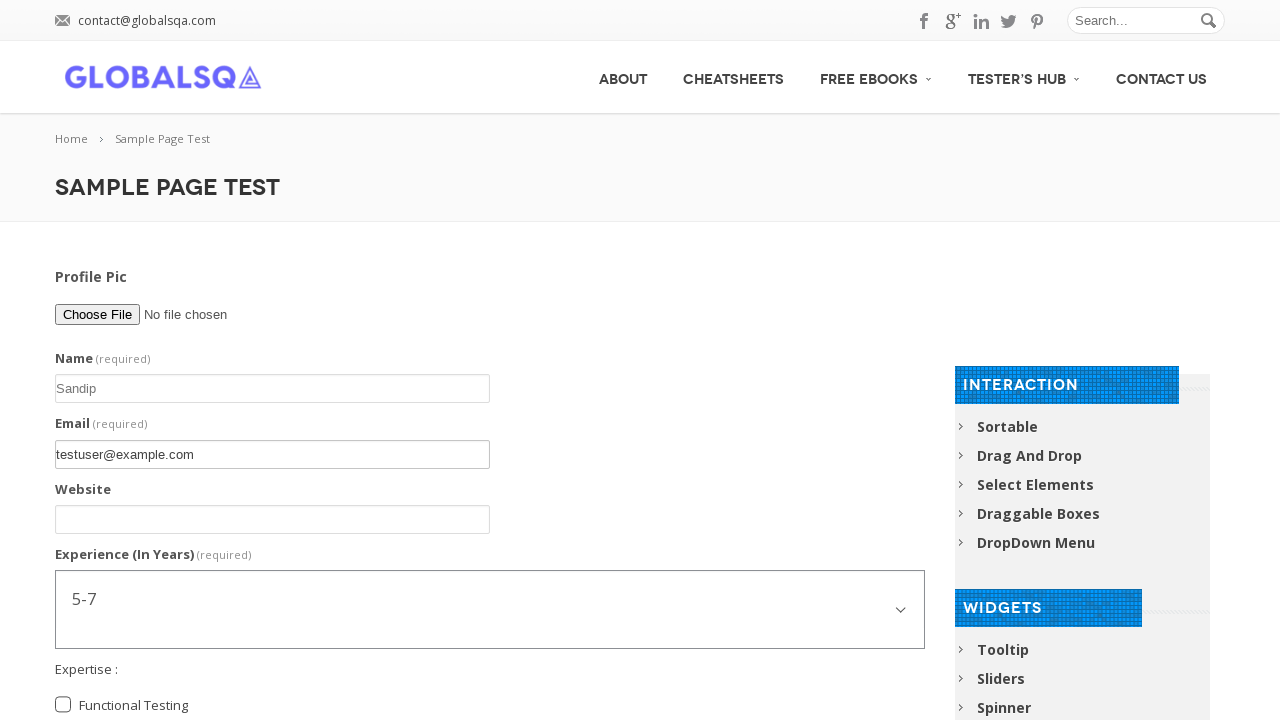

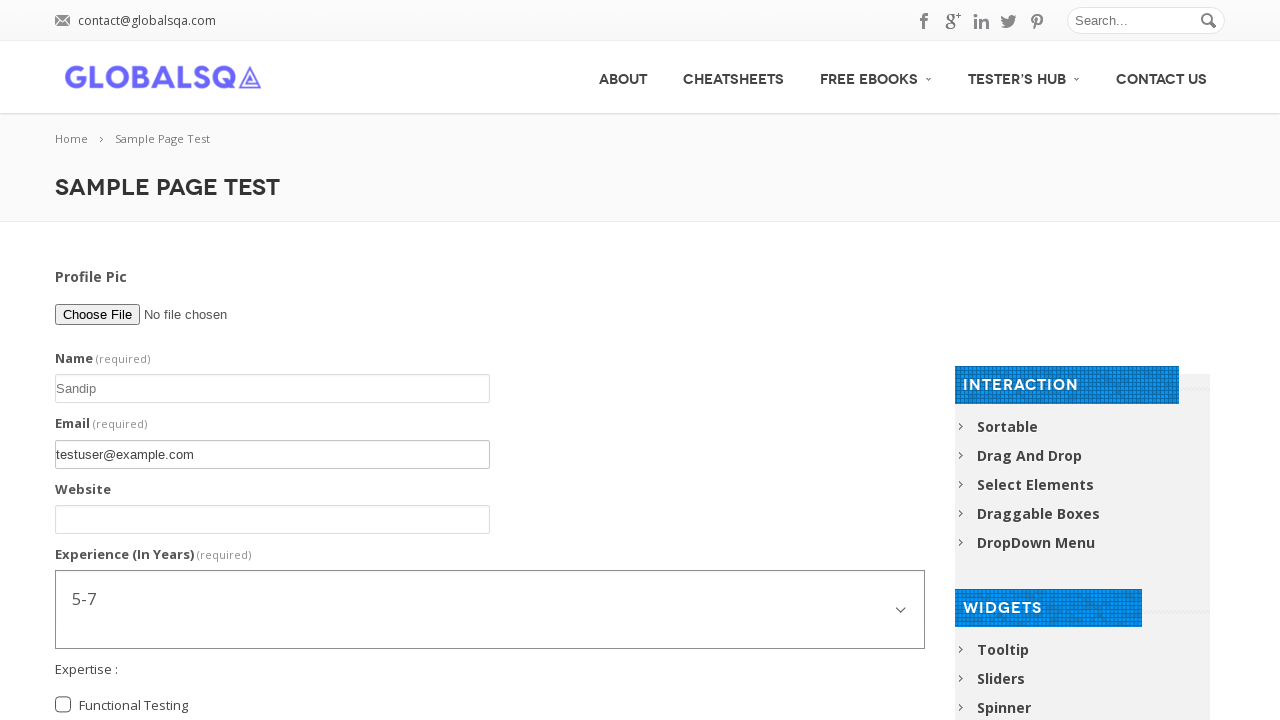